Tests AJAX functionality by clicking an AJAX button and then clicking the success button that appears after the AJAX request completes

Starting URL: http://uitestingplayground.com/ajax

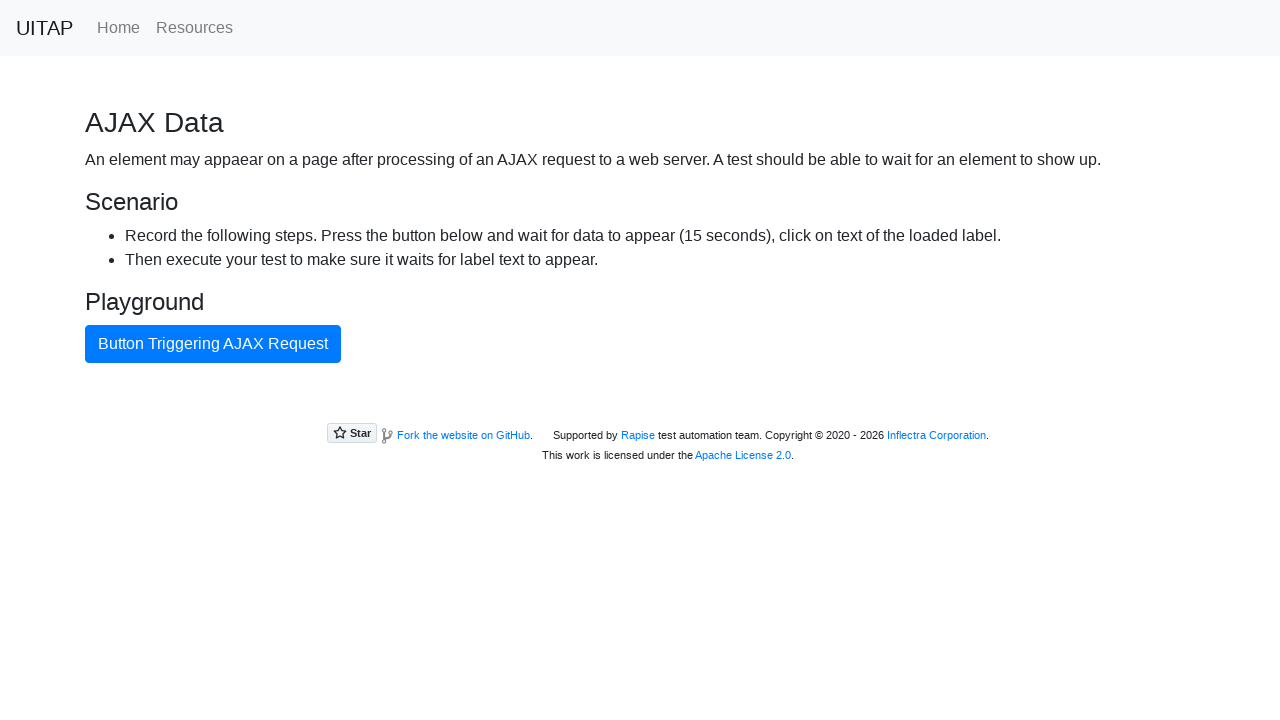

Clicked AJAX button to trigger async request at (213, 344) on #ajaxButton
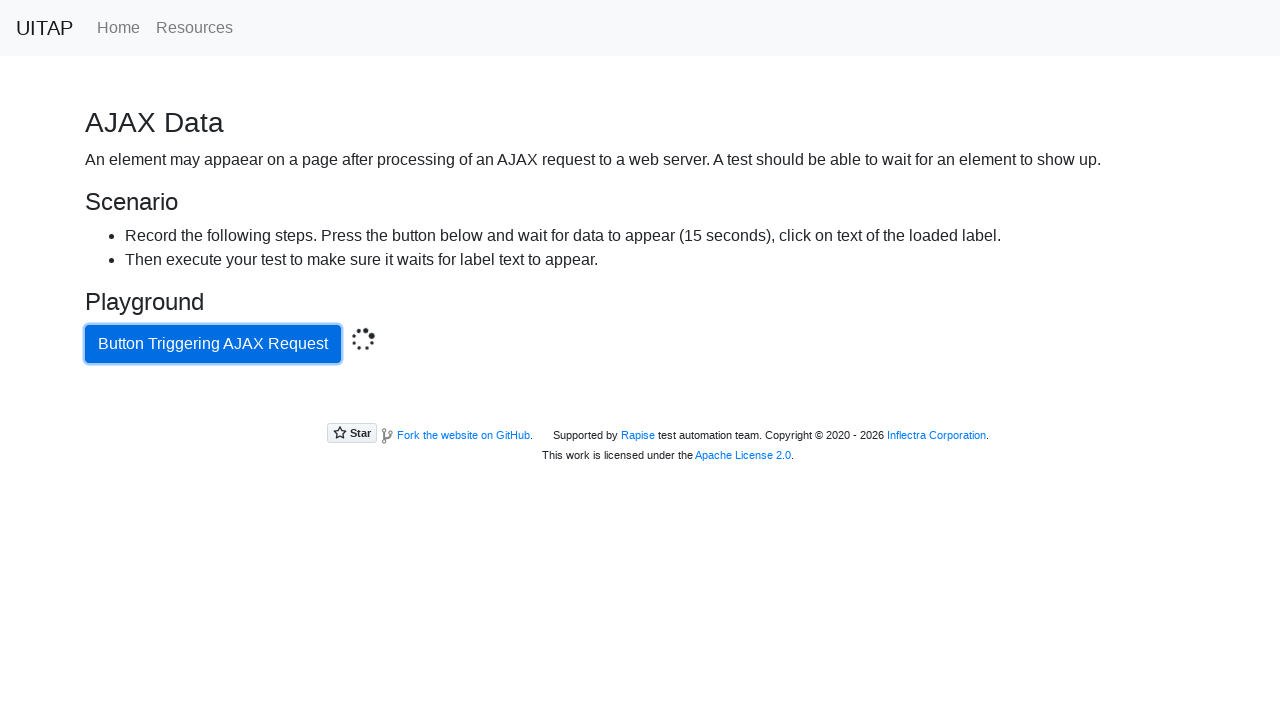

Located success button that appeared after AJAX request completed
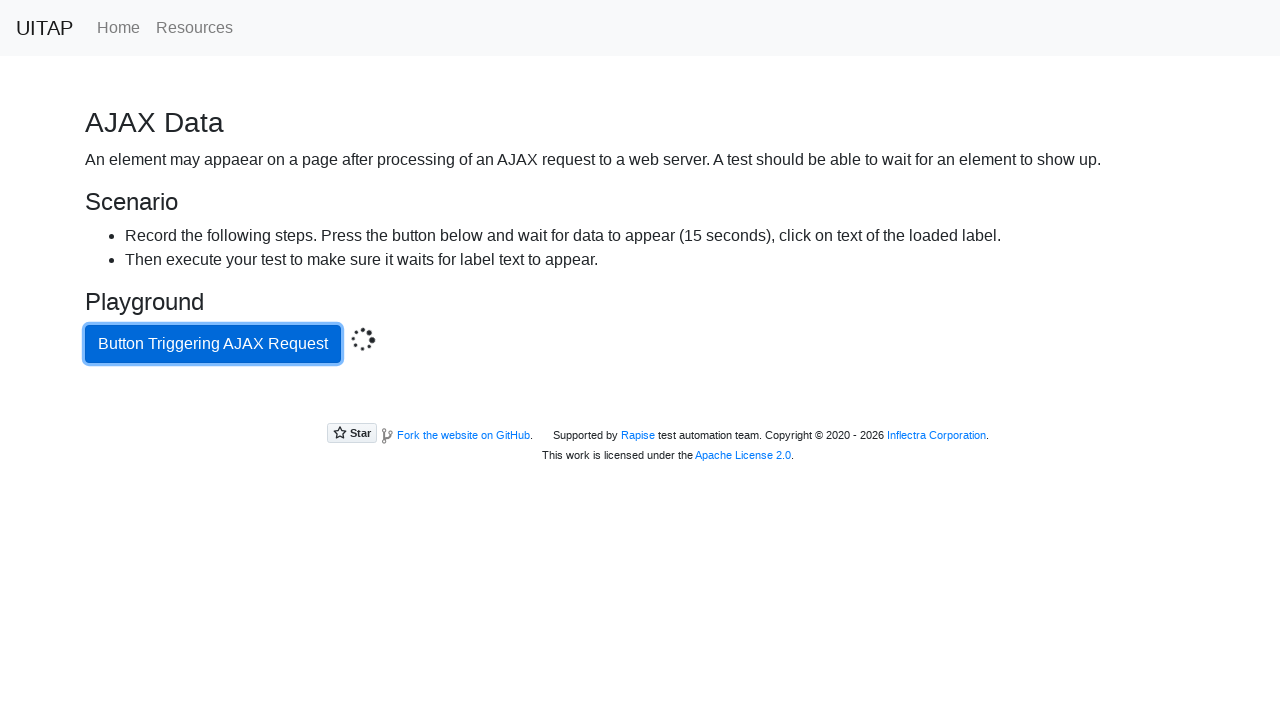

Clicked success button at (640, 405) on .bg-success
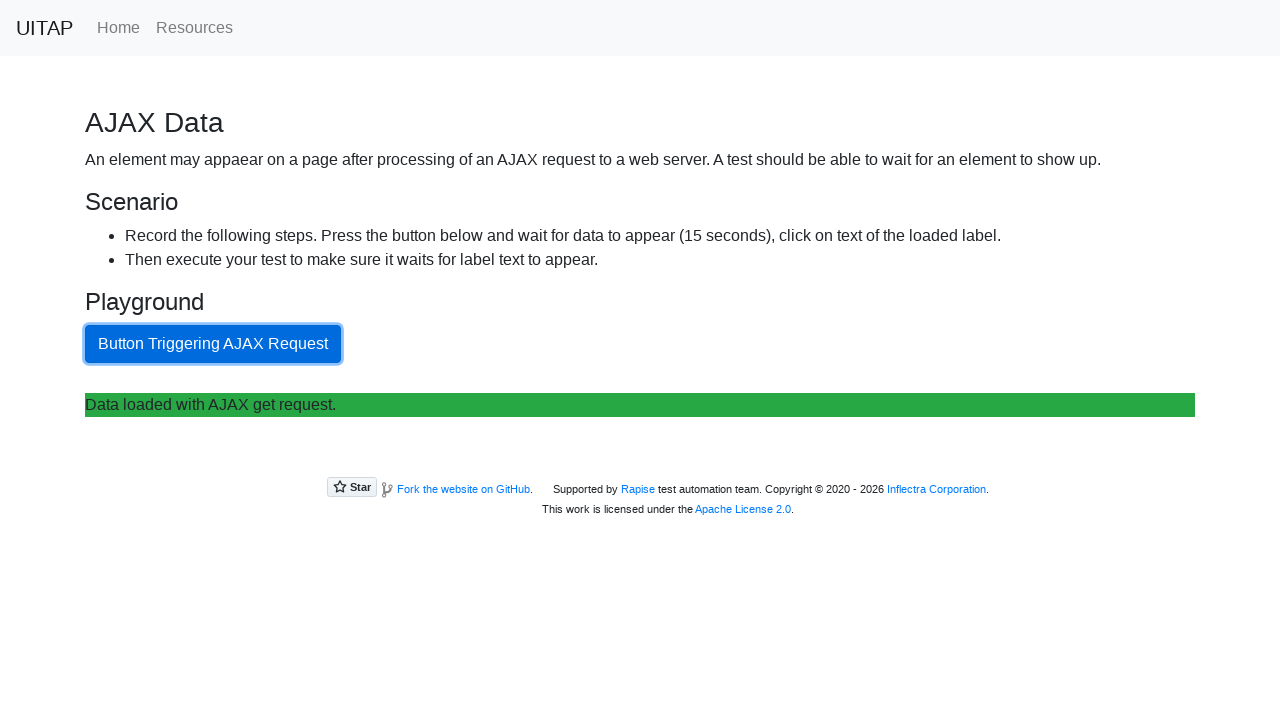

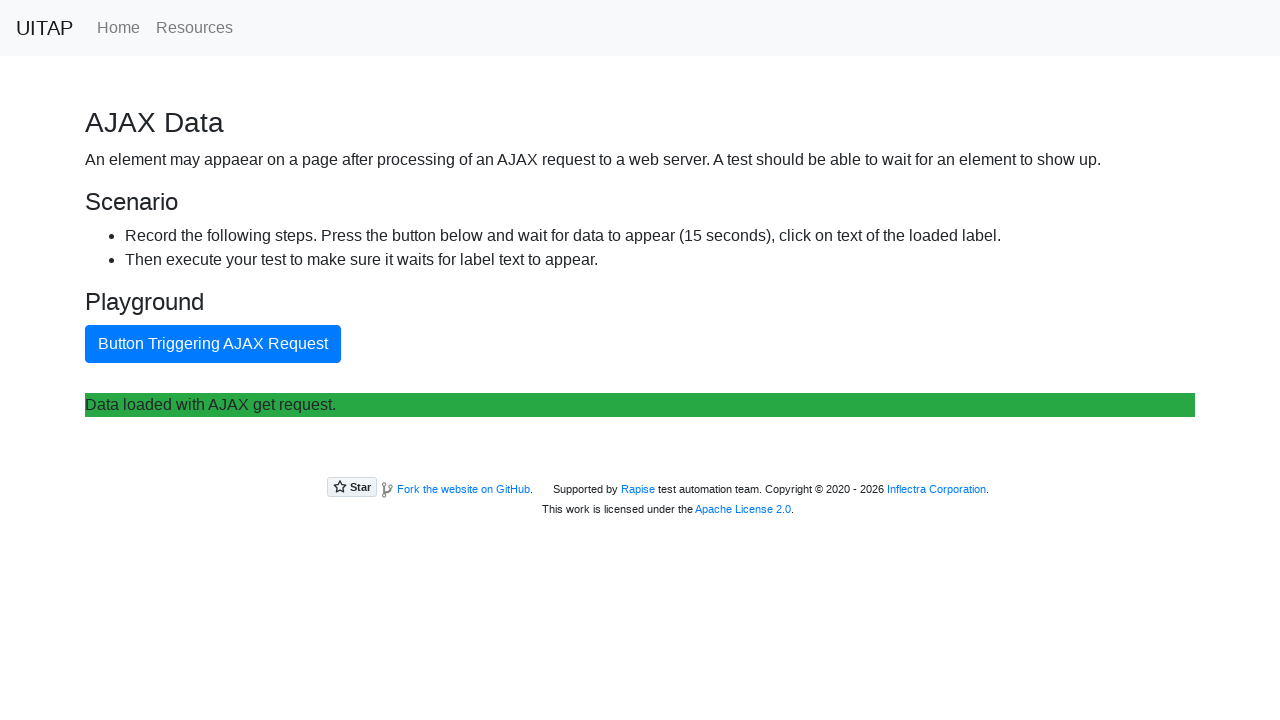